Tests page load timeout functionality by navigating to AJIO website and verifying if the page loads within the specified timeout period

Starting URL: https://www.ajio.com/

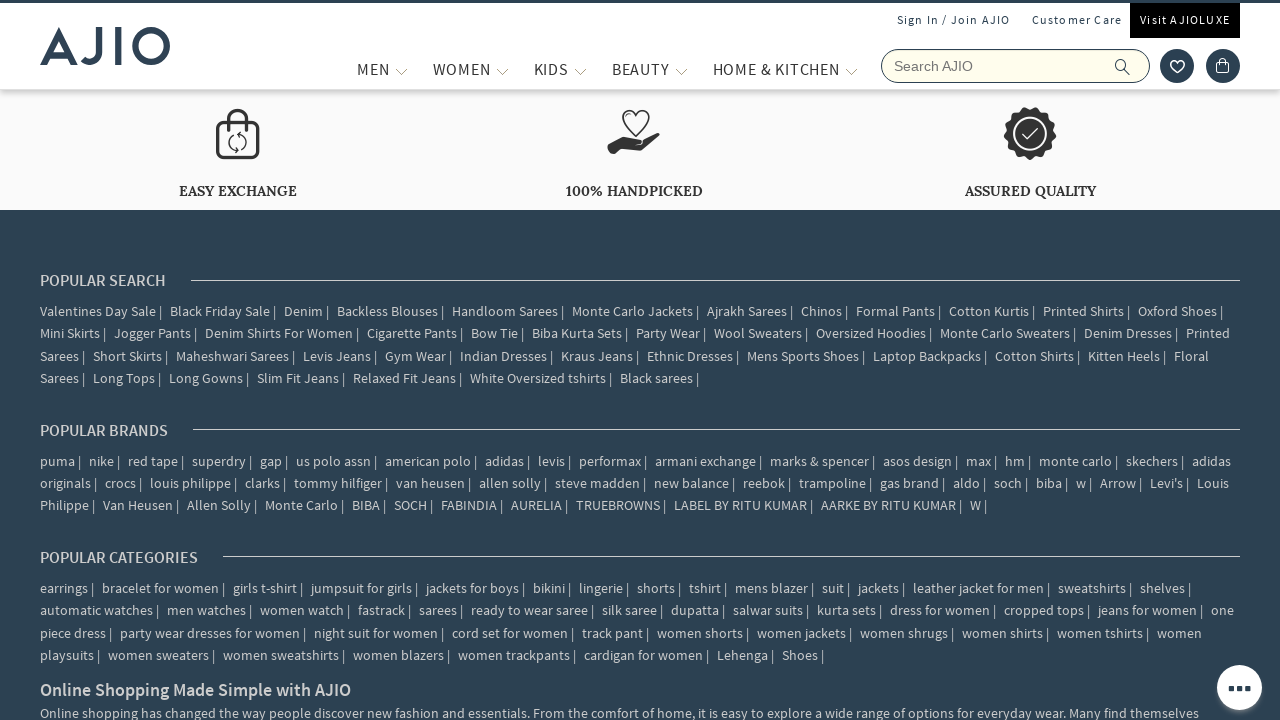

Page loaded with networkidle state - AJIO website fully loaded within timeout period
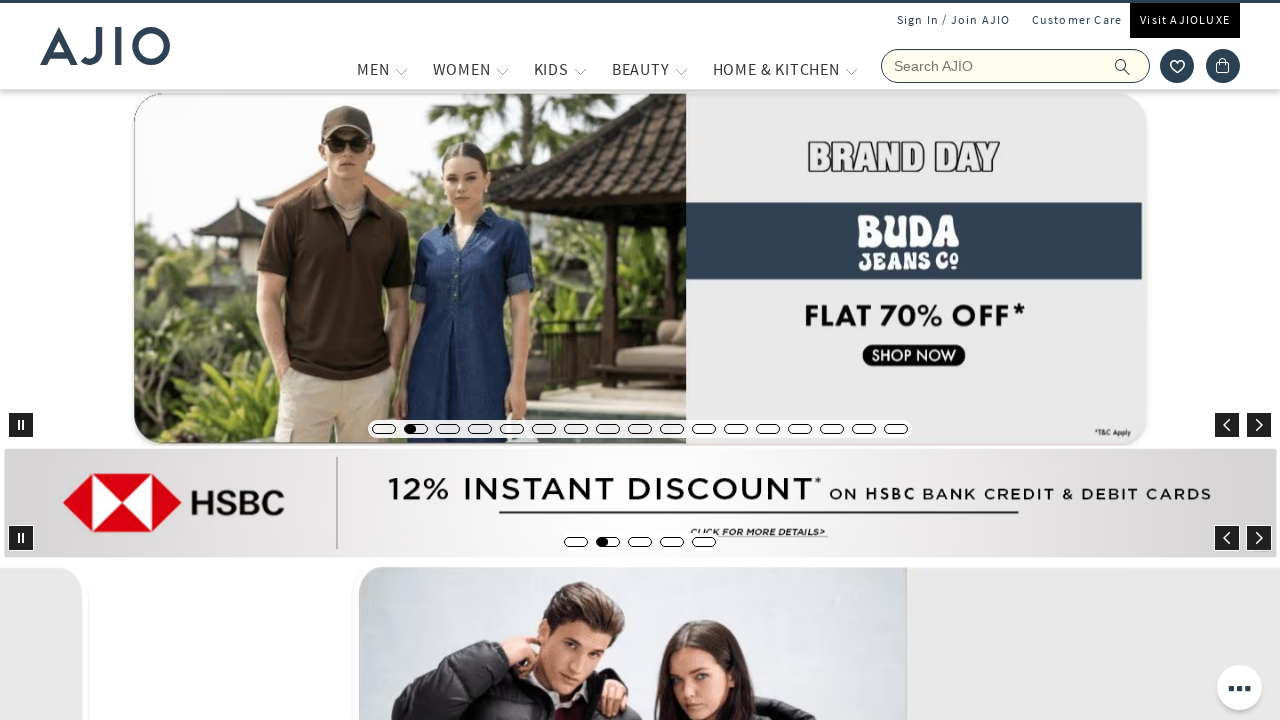

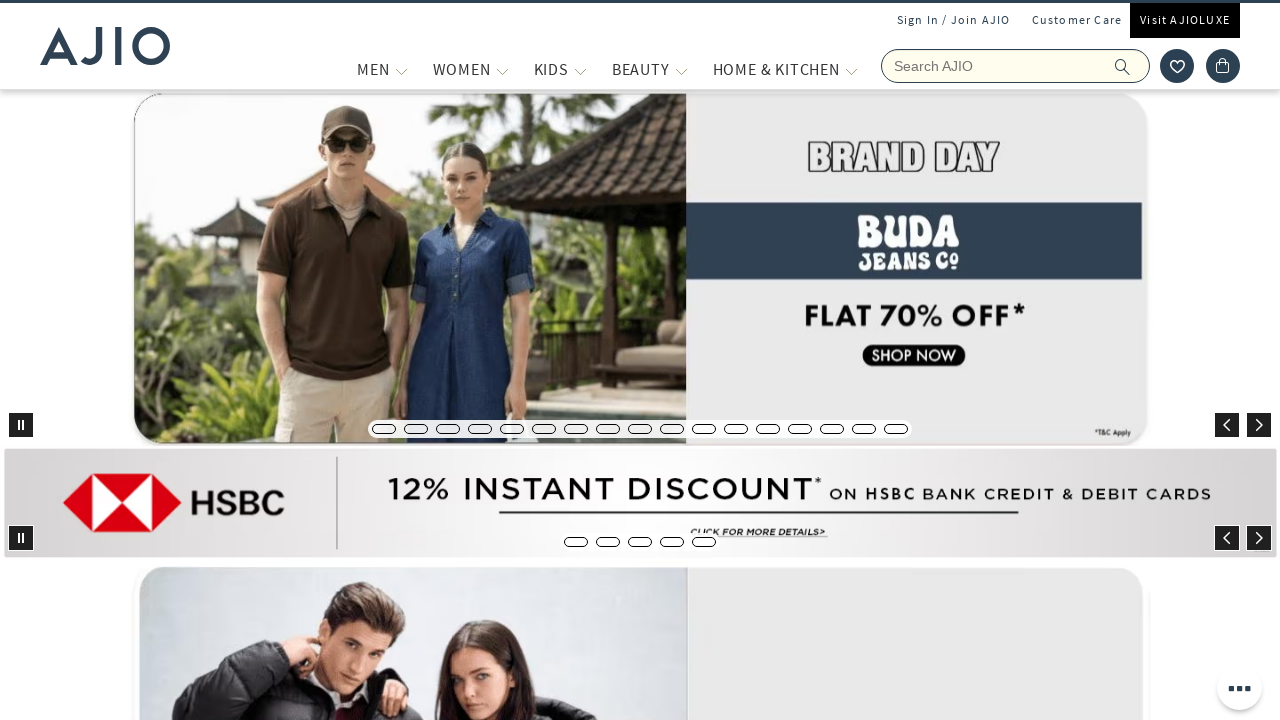